Tests the product search functionality by typing 'ca' in the search box and verifying that 4 matching products are displayed

Starting URL: https://rahulshettyacademy.com/seleniumPractise/#/

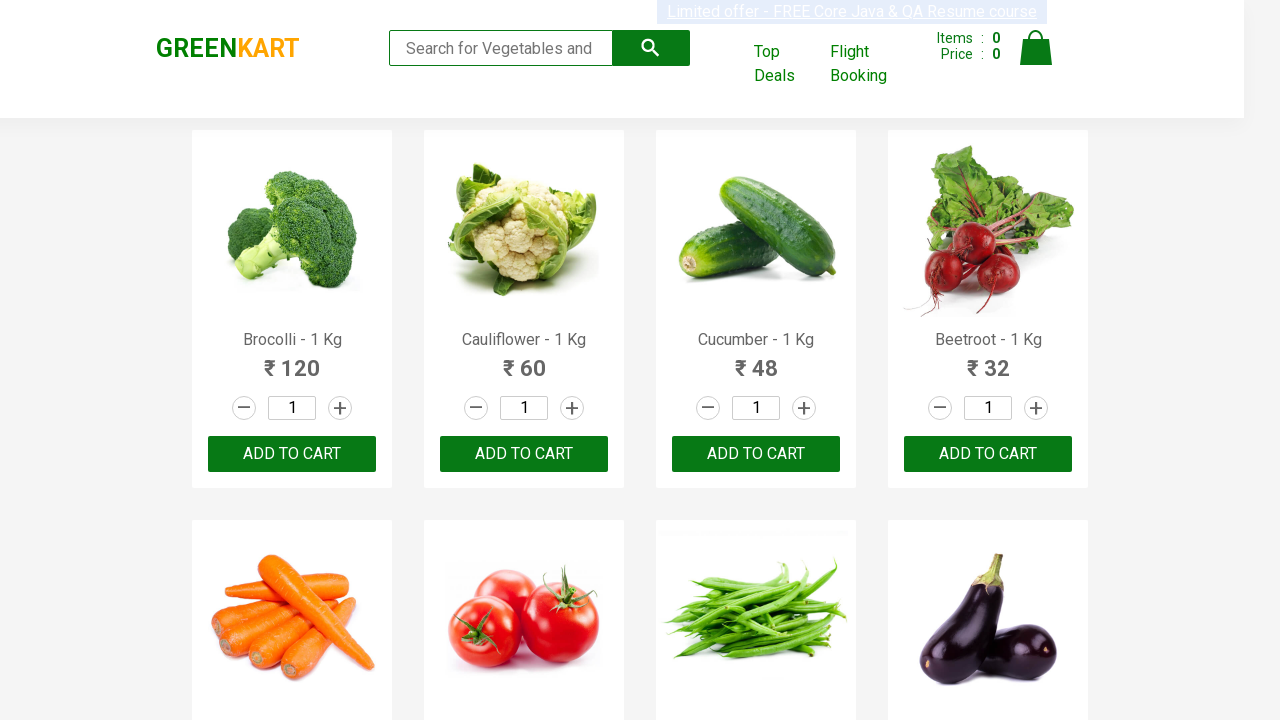

Typed 'ca' in the search box on .search-keyword
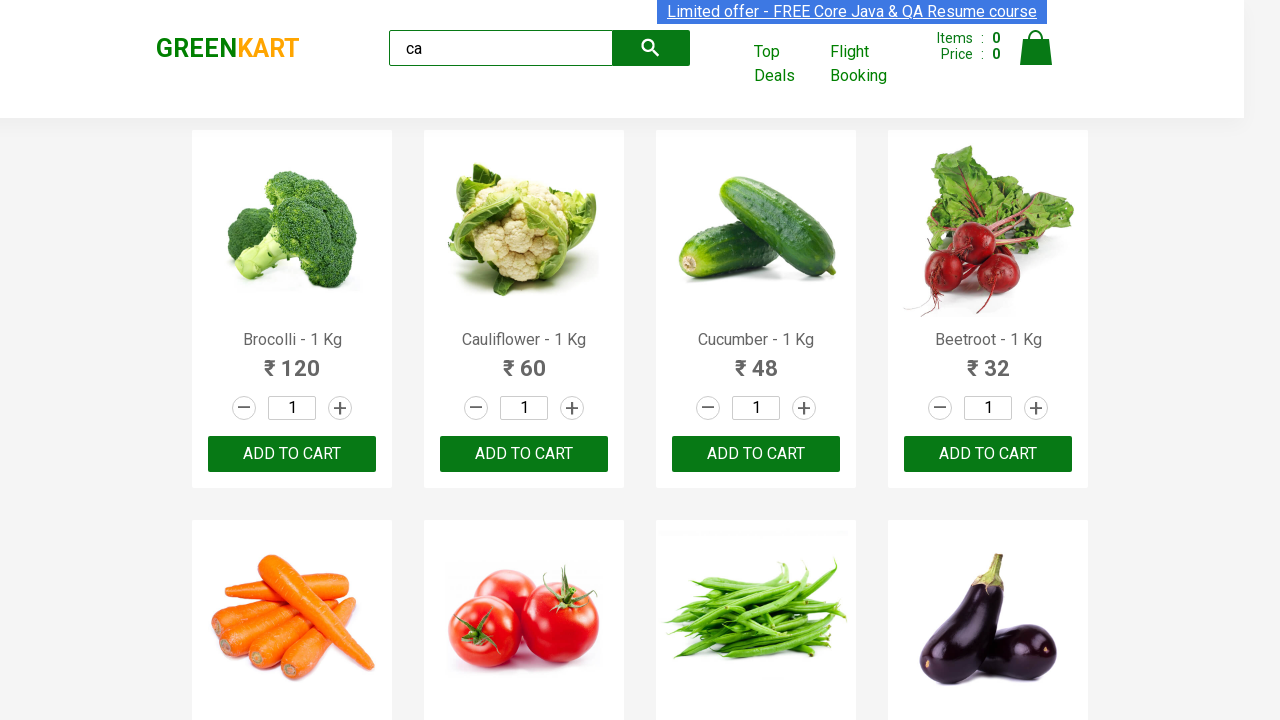

Waited 2 seconds for search results to filter
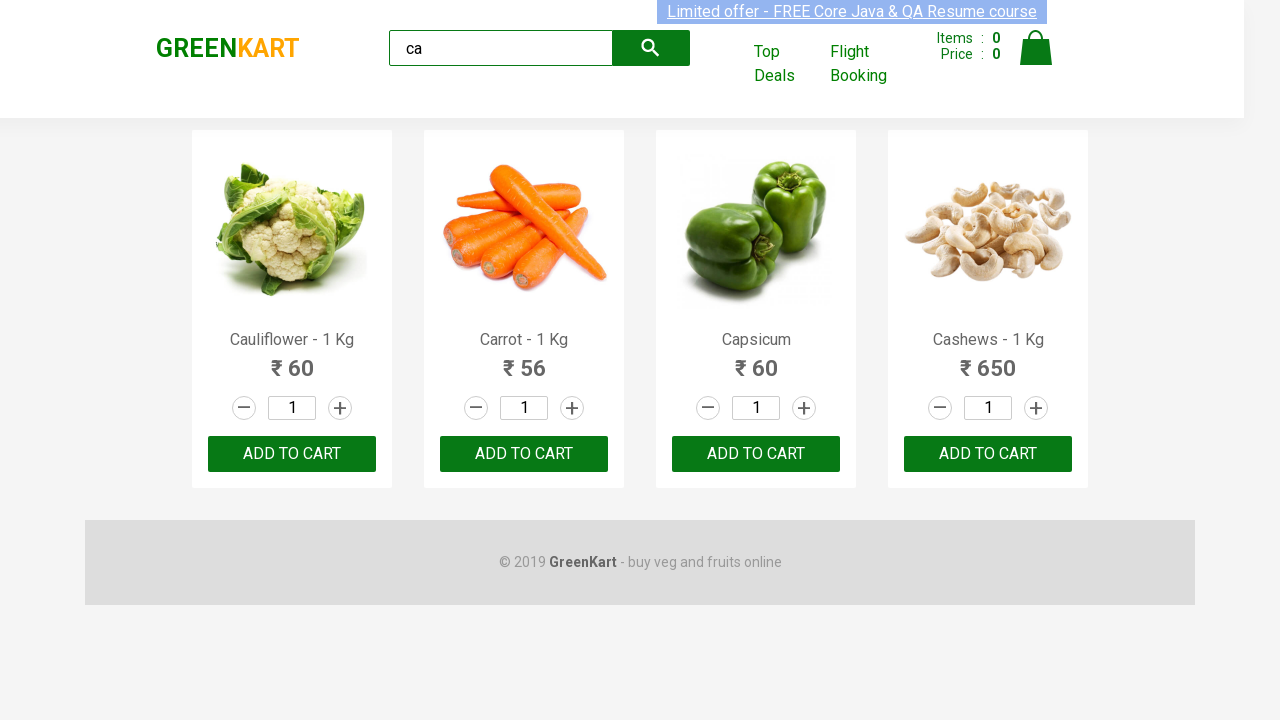

Located all visible products
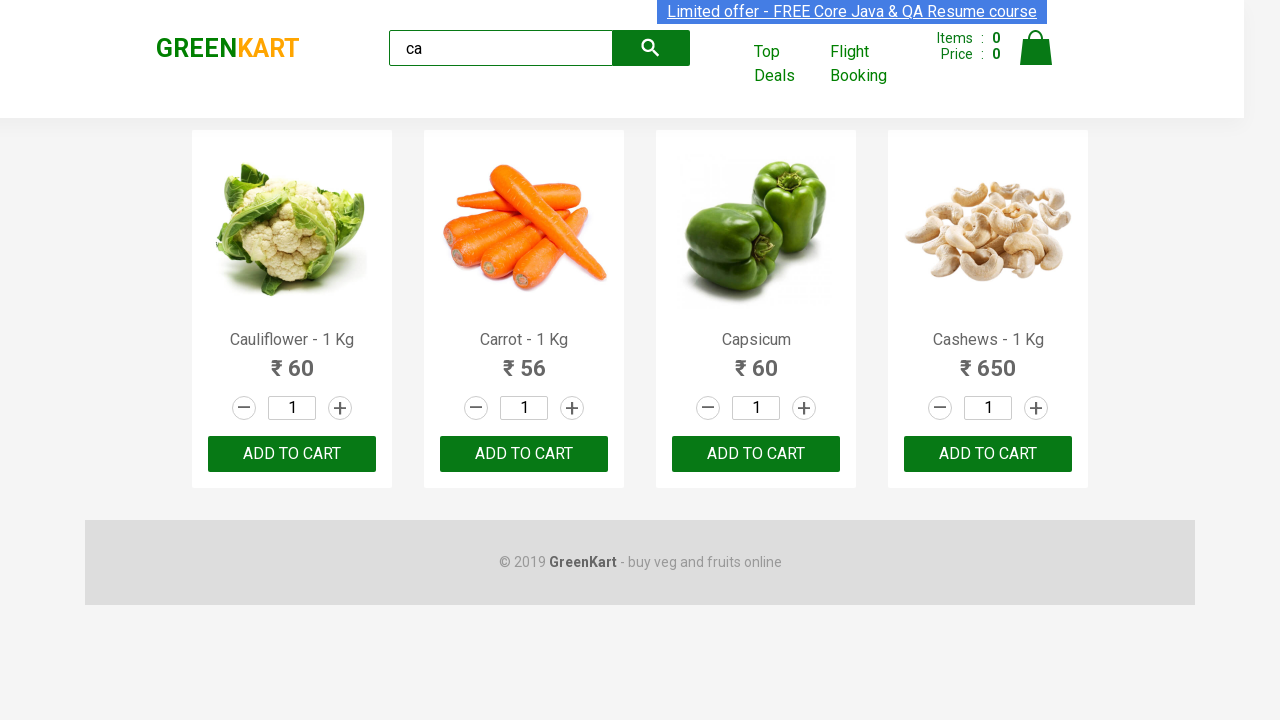

Verified that exactly 4 matching products are displayed
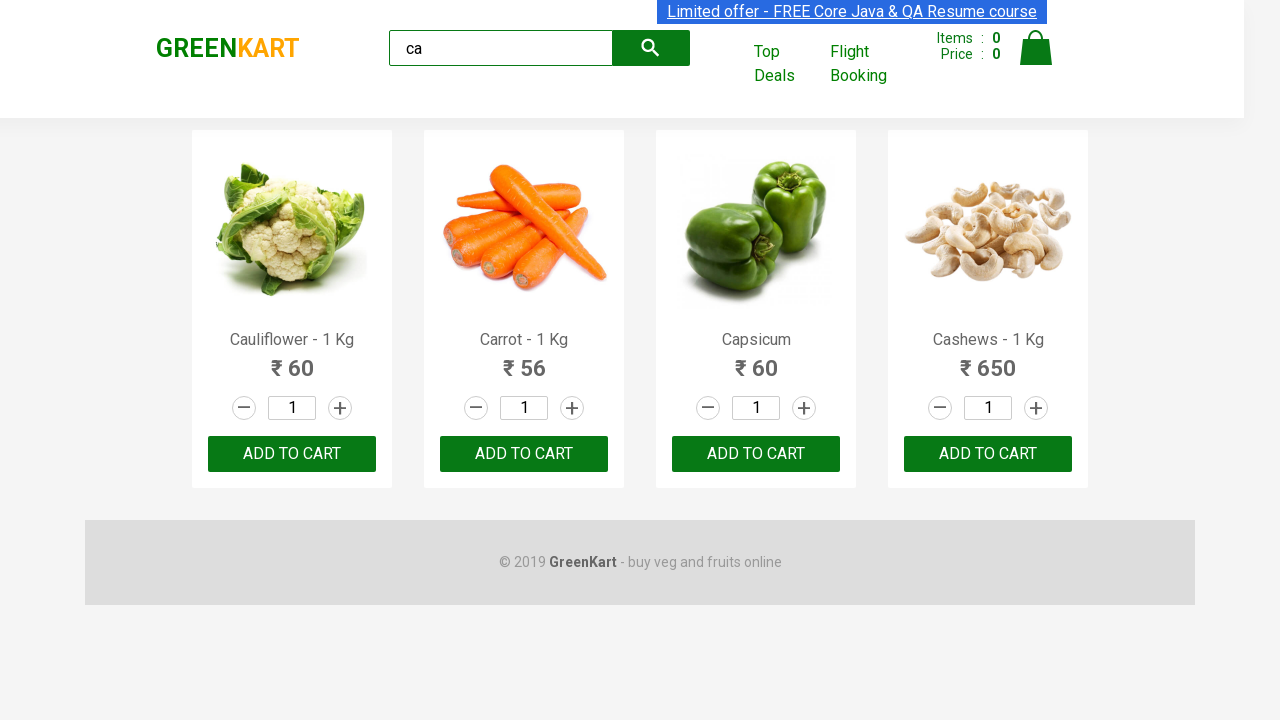

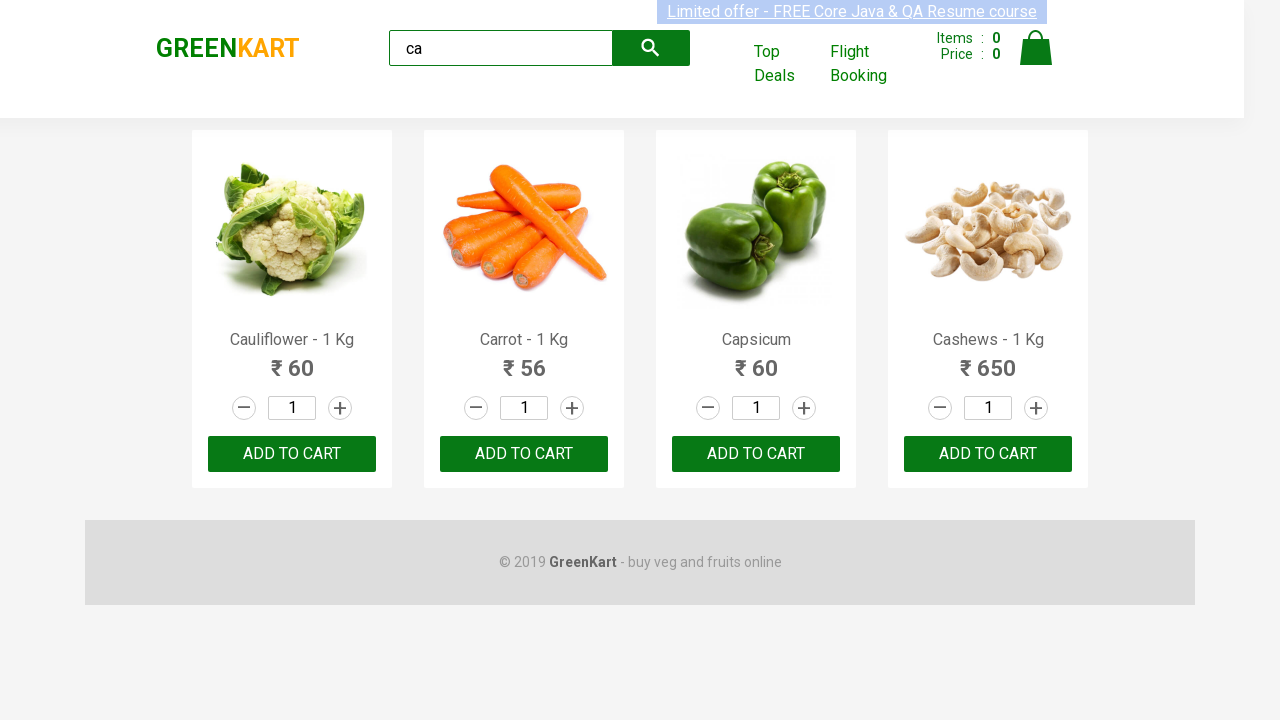